Tests clicking the sign-in button to open the login modal on the Demoblaze demo e-commerce site

Starting URL: https://www.demoblaze.com/

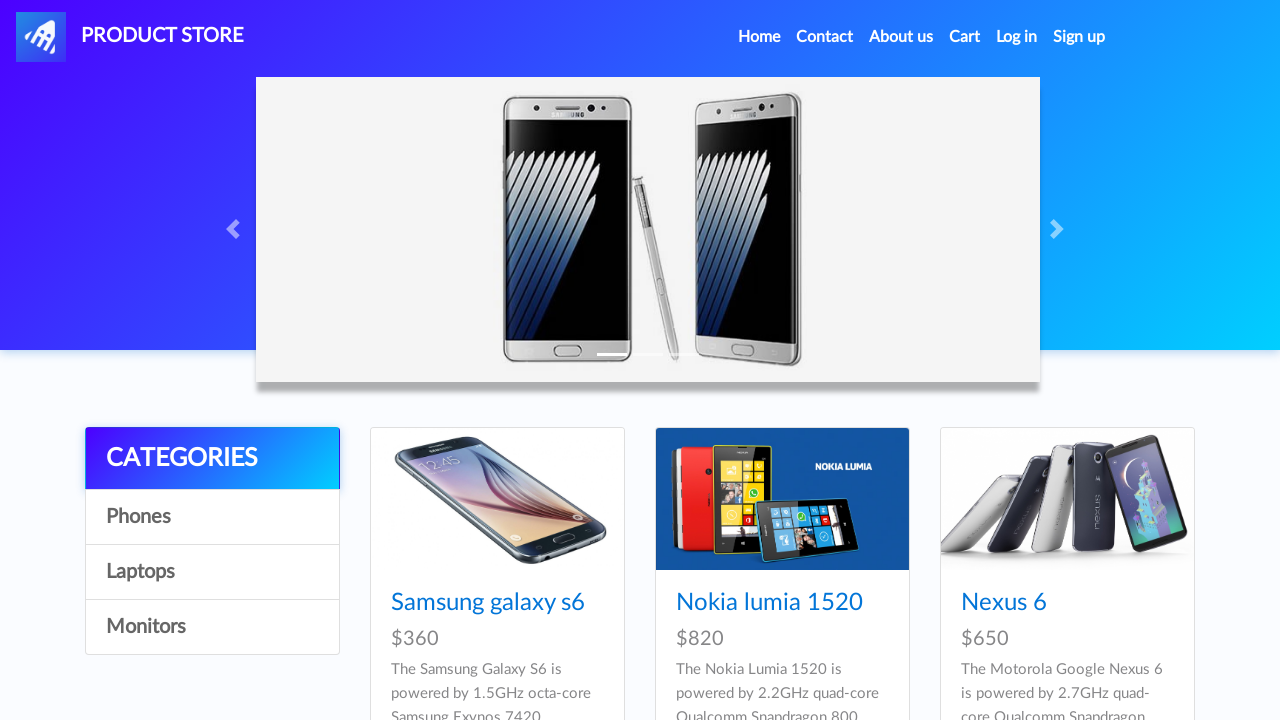

Clicked the sign-in button to open login modal at (1017, 37) on #login2
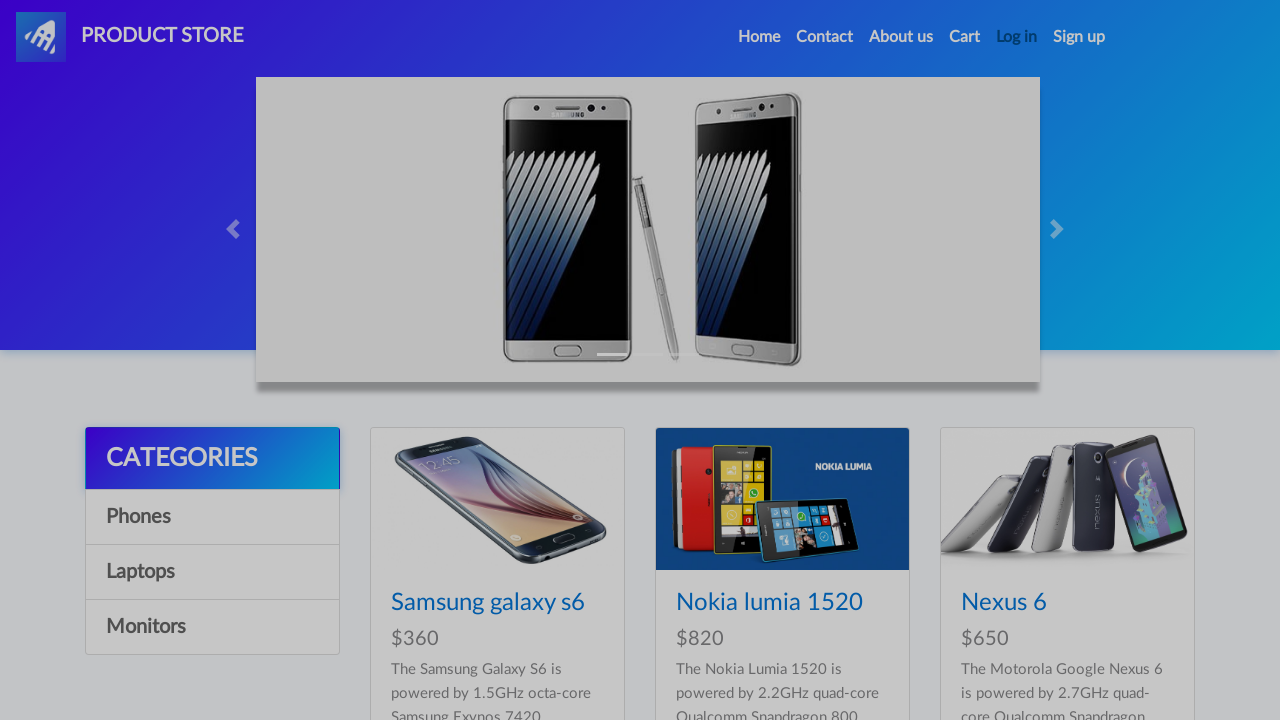

Login modal appeared and is visible
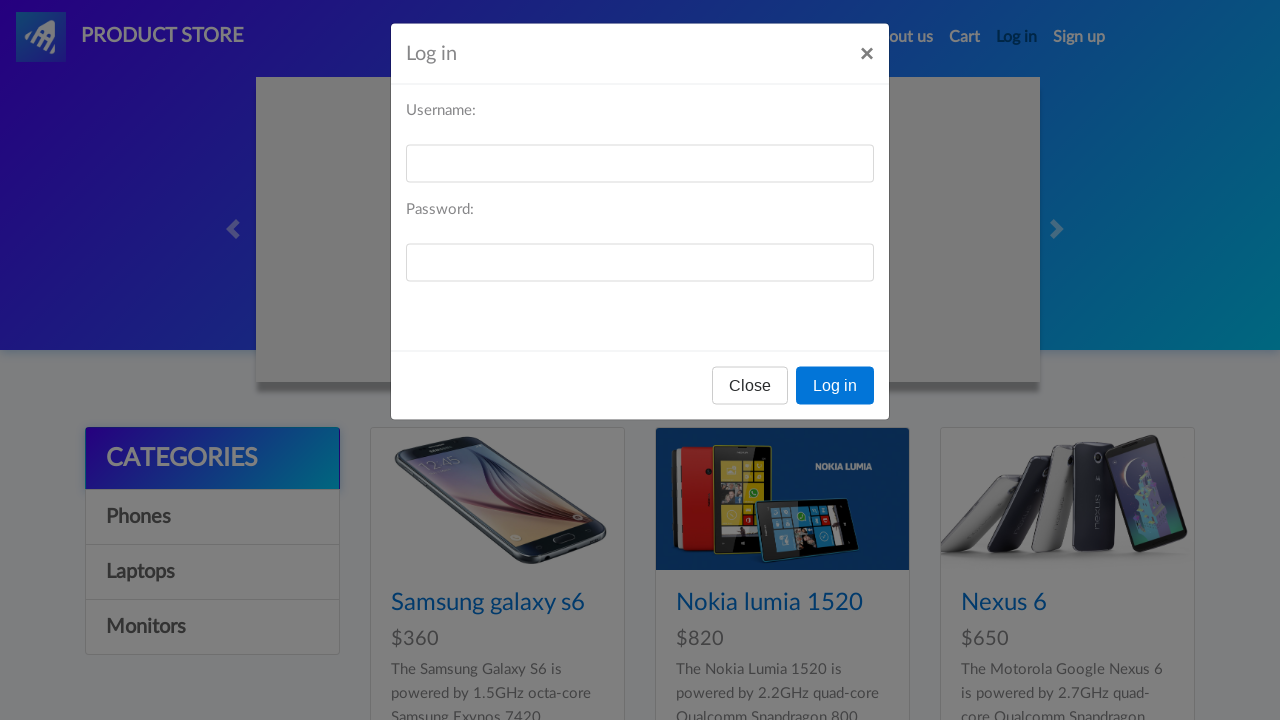

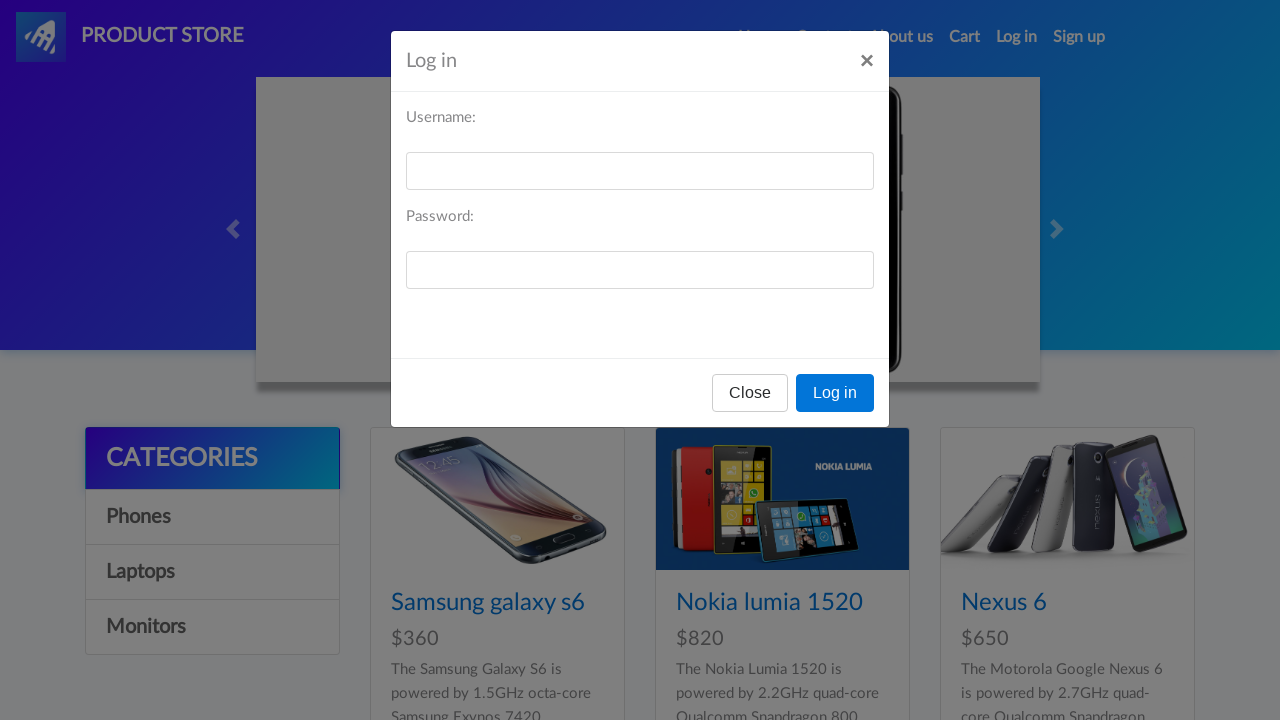